Tests the password reset flow by clicking the "Forgot password?" link, filling in the email and new password fields, and verifying the save button text.

Starting URL: https://rahulshettyacademy.com/client

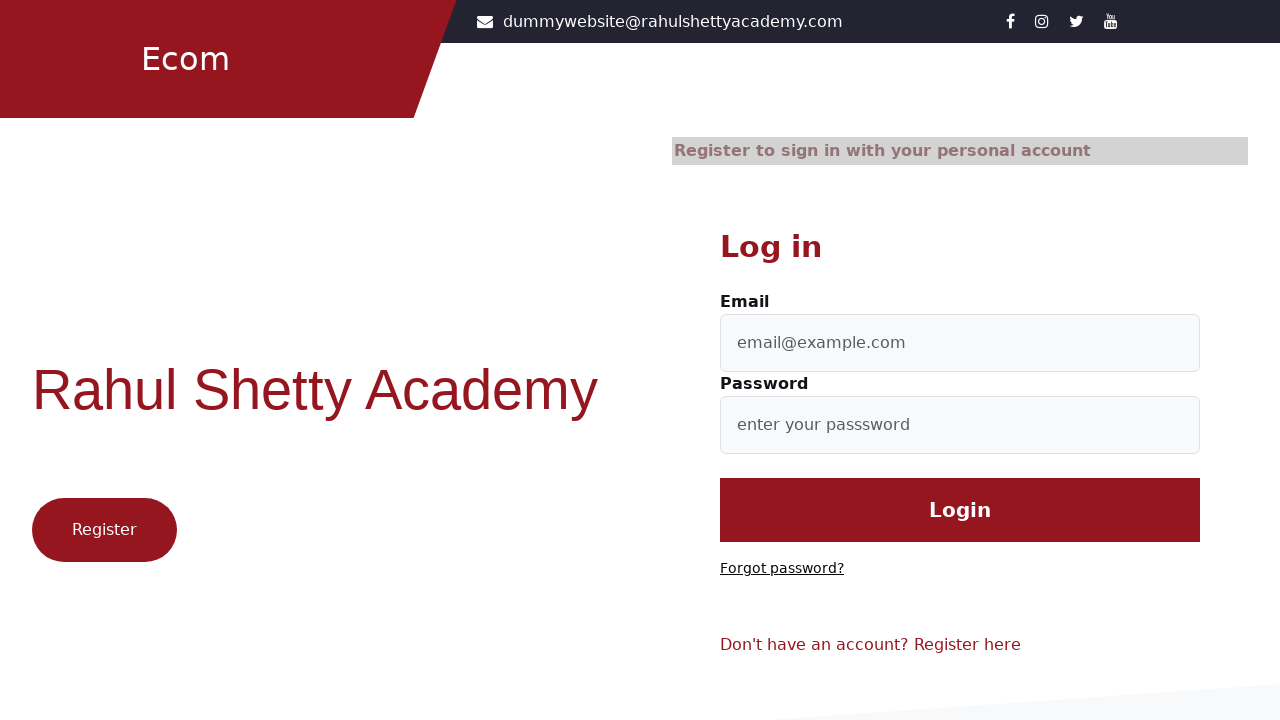

Clicked 'Forgot password?' link at (782, 569) on text=Forgot password?
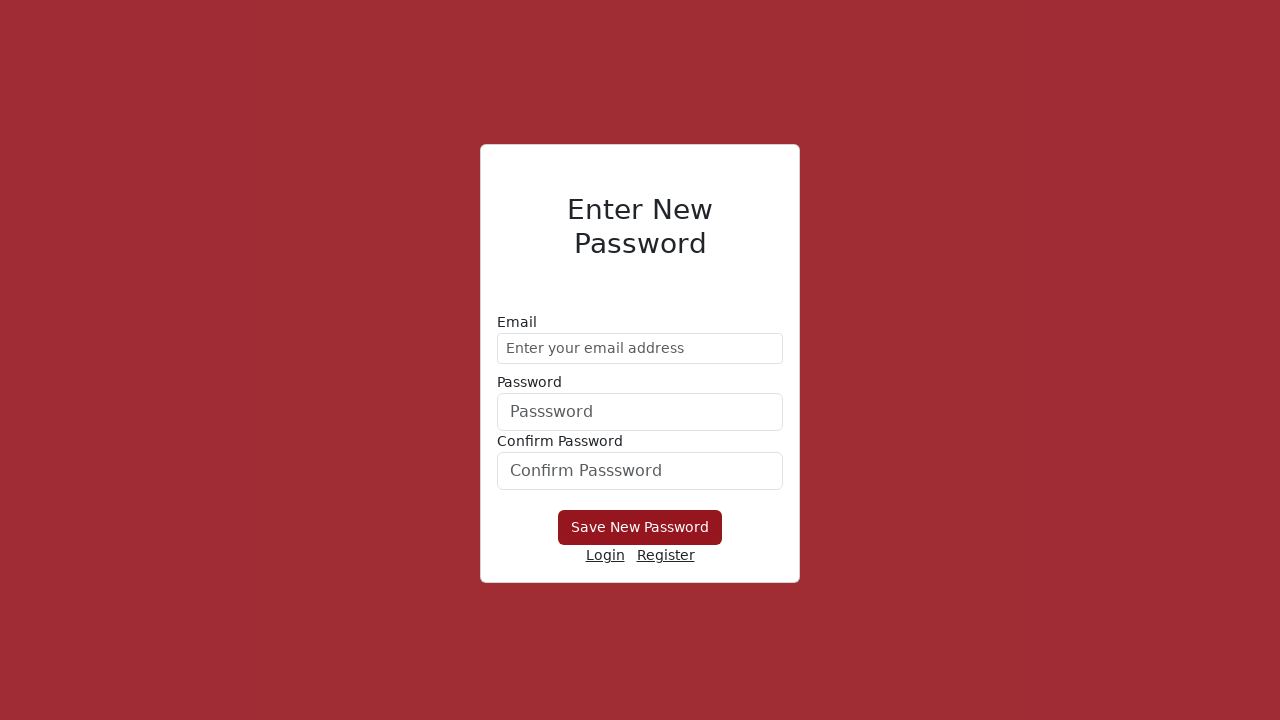

Filled email field with 'testuser_reset@example.com' on form div:nth-child(1) input
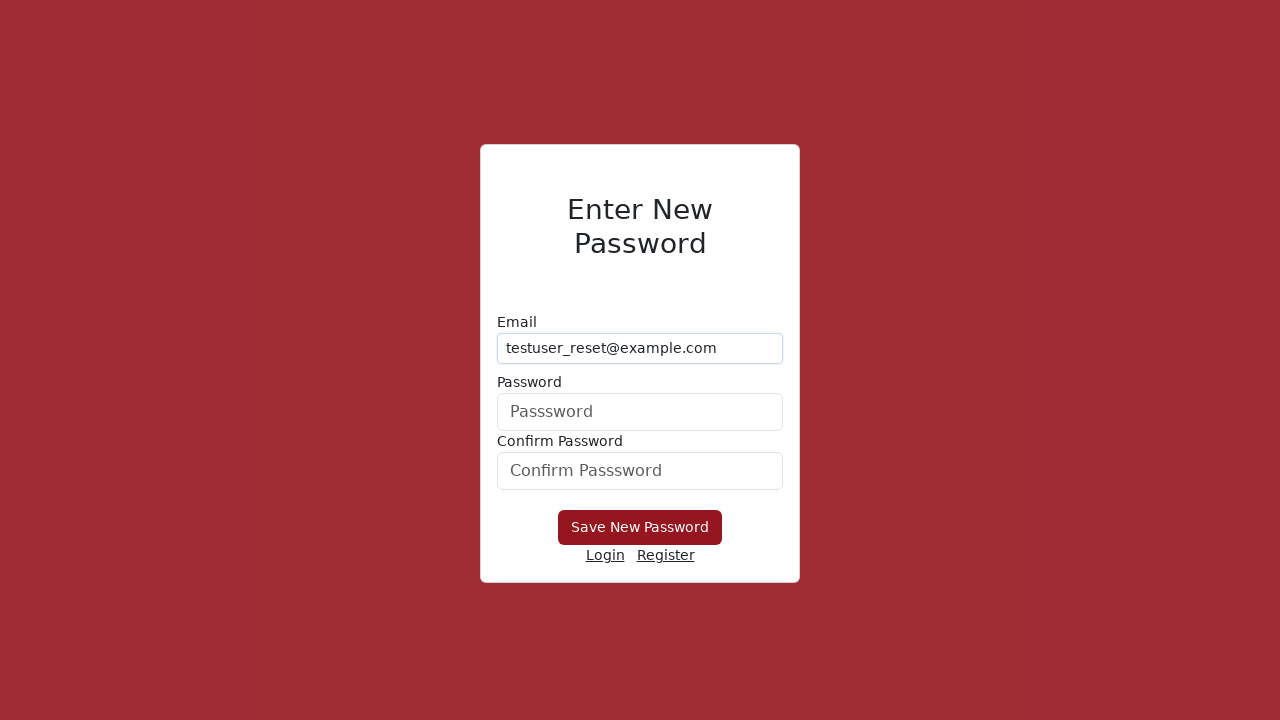

Filled new password field with 'SecurePass789' on form div:nth-child(2) input
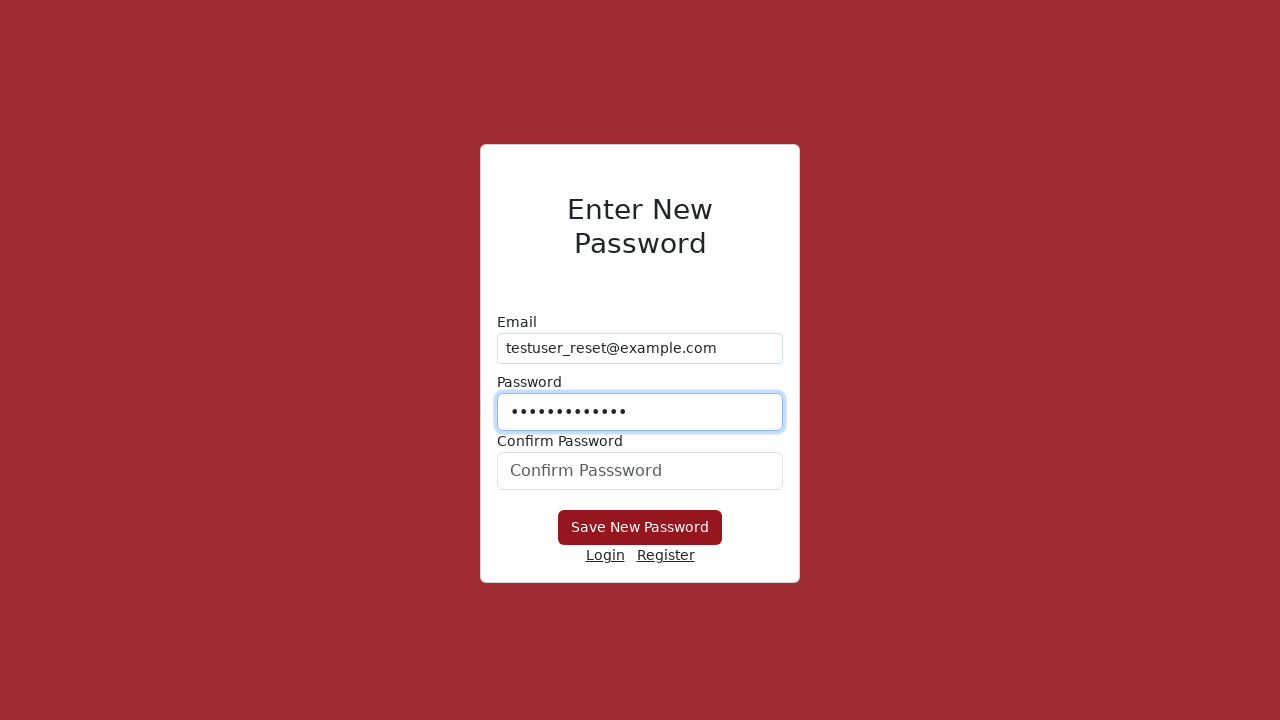

Filled confirm password field with 'SecurePass789' on form div:nth-child(3) input
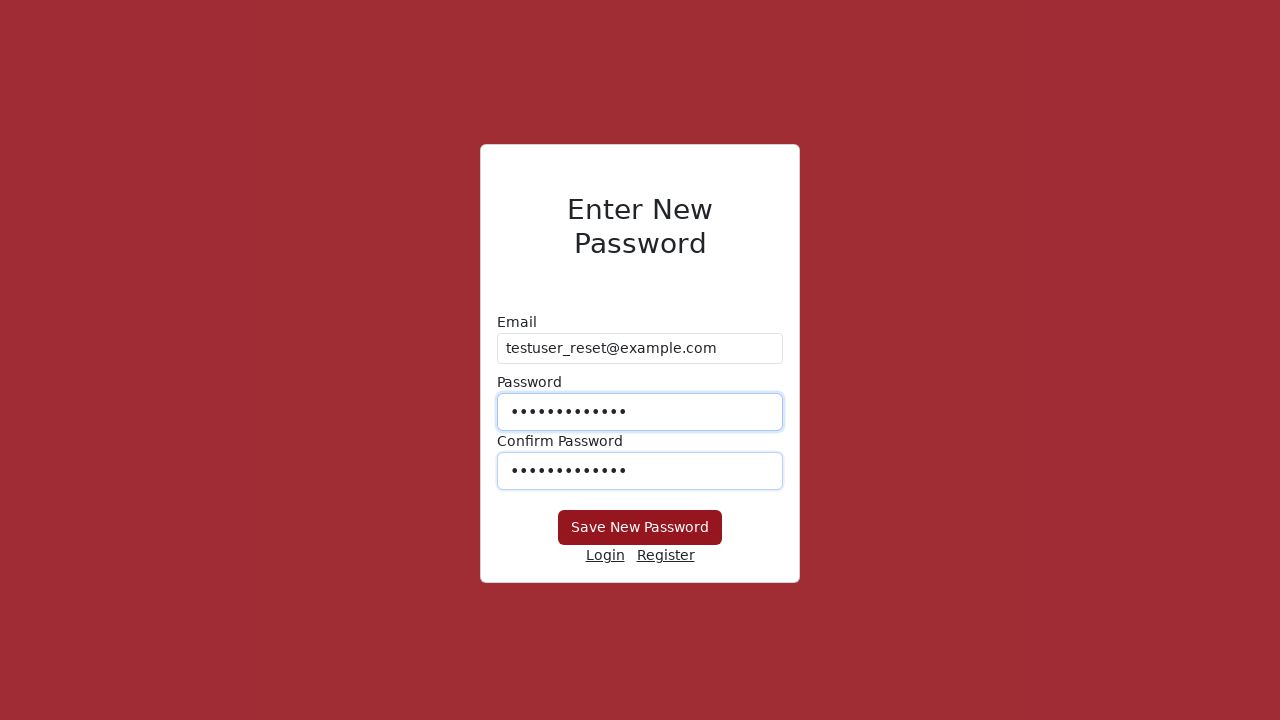

Waited for submit button to be available
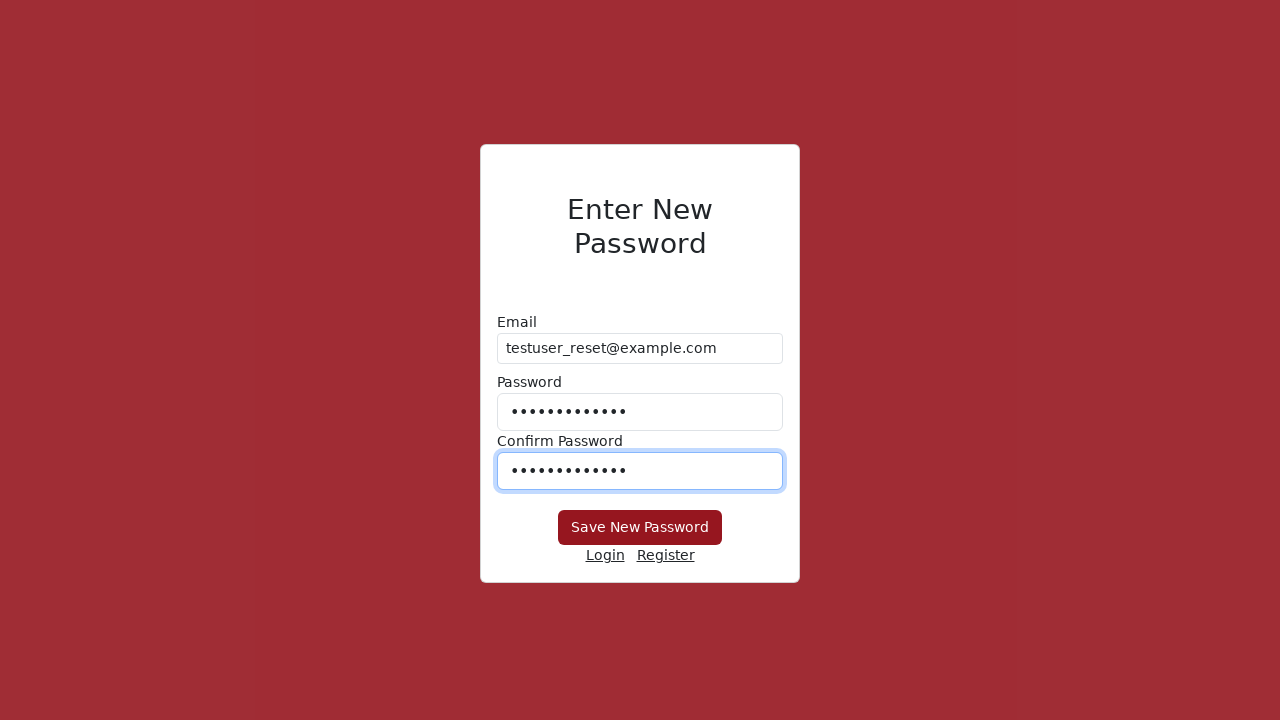

Retrieved submit button text content
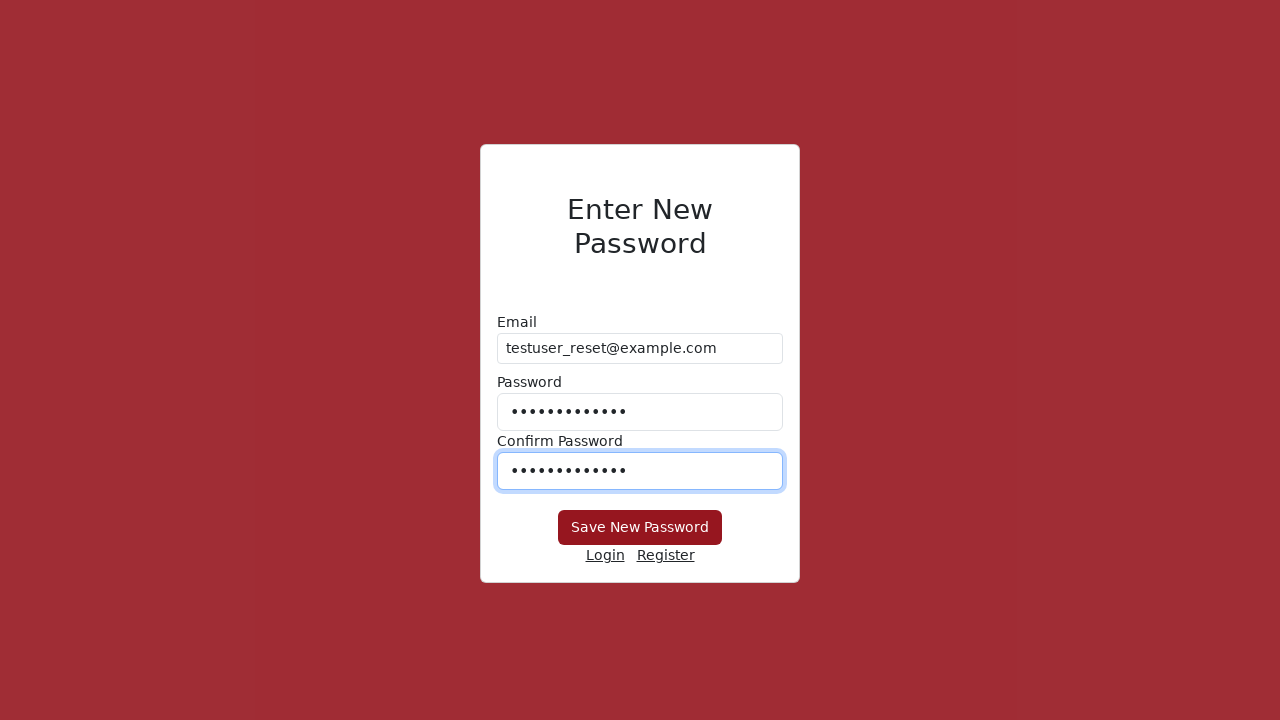

Verified submit button contains 'Save New Password' text
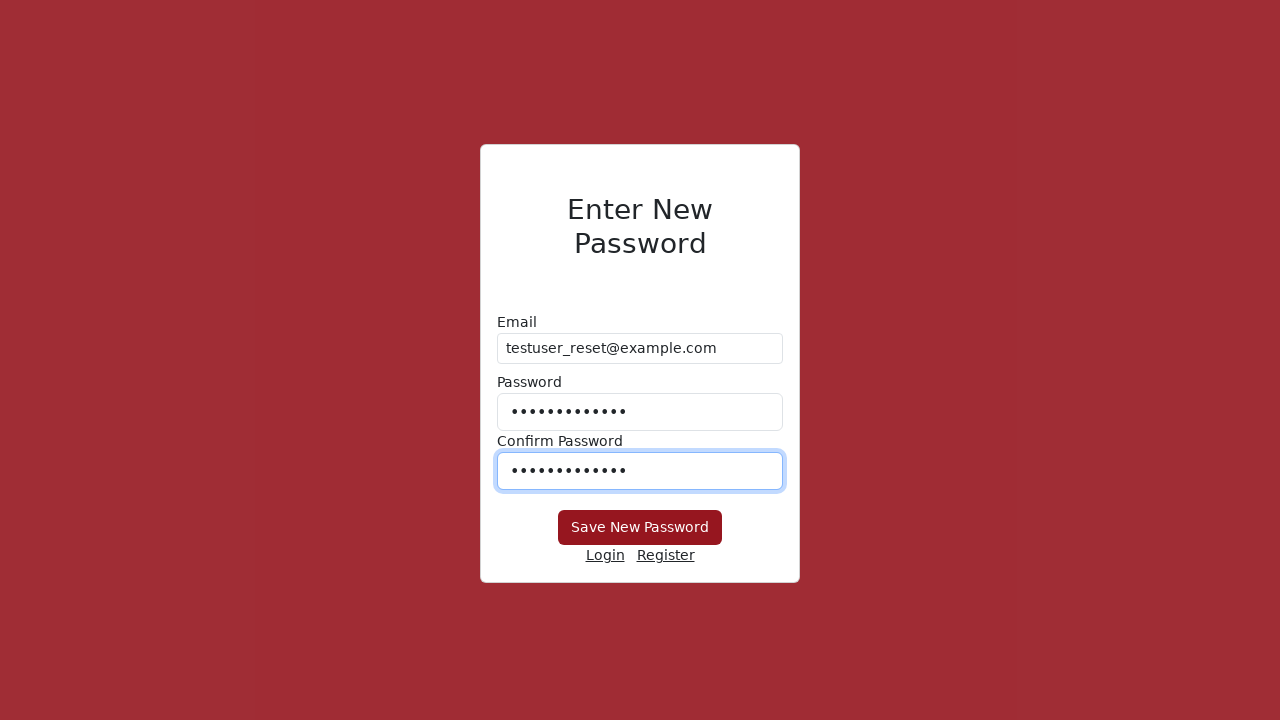

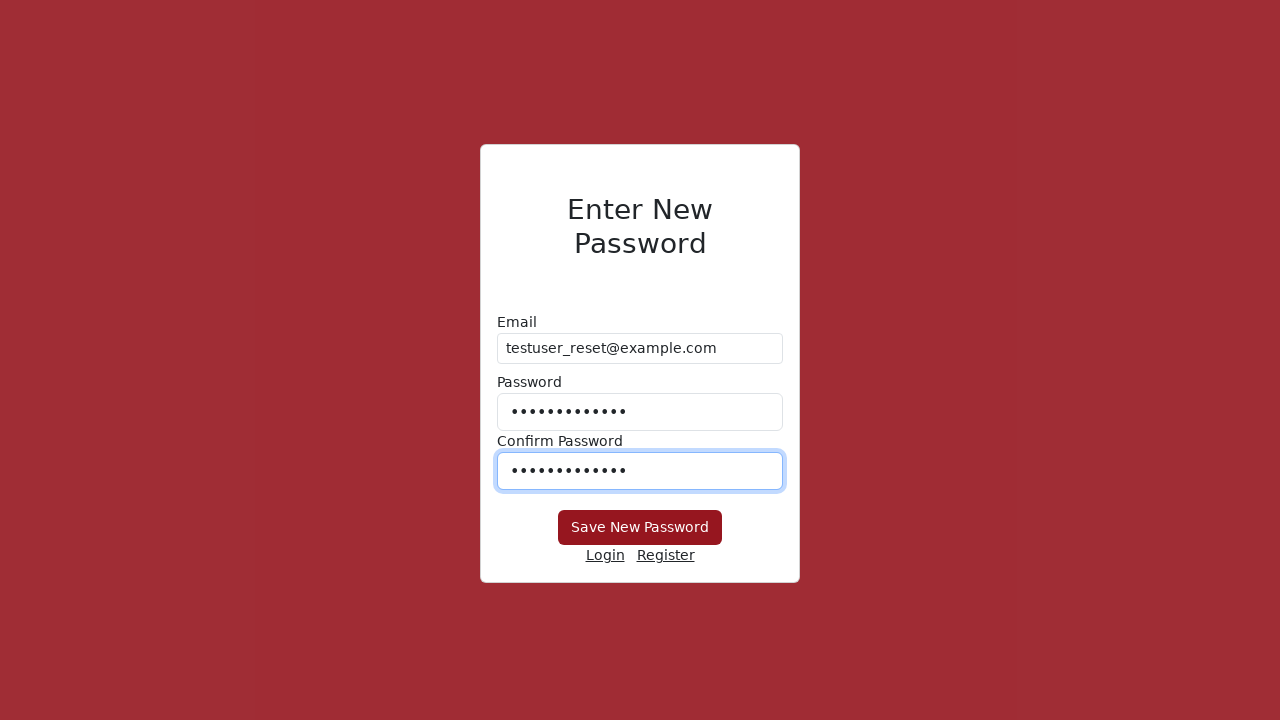